Tests triangle identification with sides 7, 3, 2 which should result in "Error: Not a Triangle"

Starting URL: https://testpages.eviltester.com/styled/apps/triangle/triangle001.html

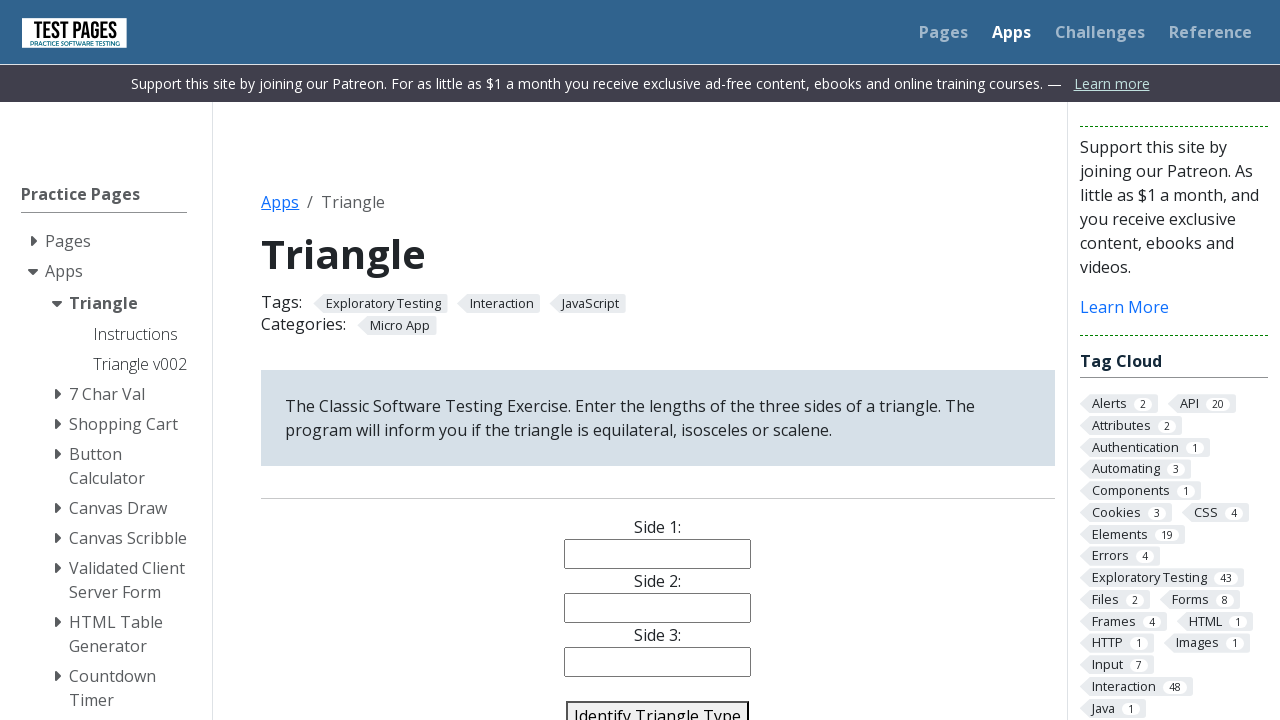

Filled side 1 field with value '7' on #side1
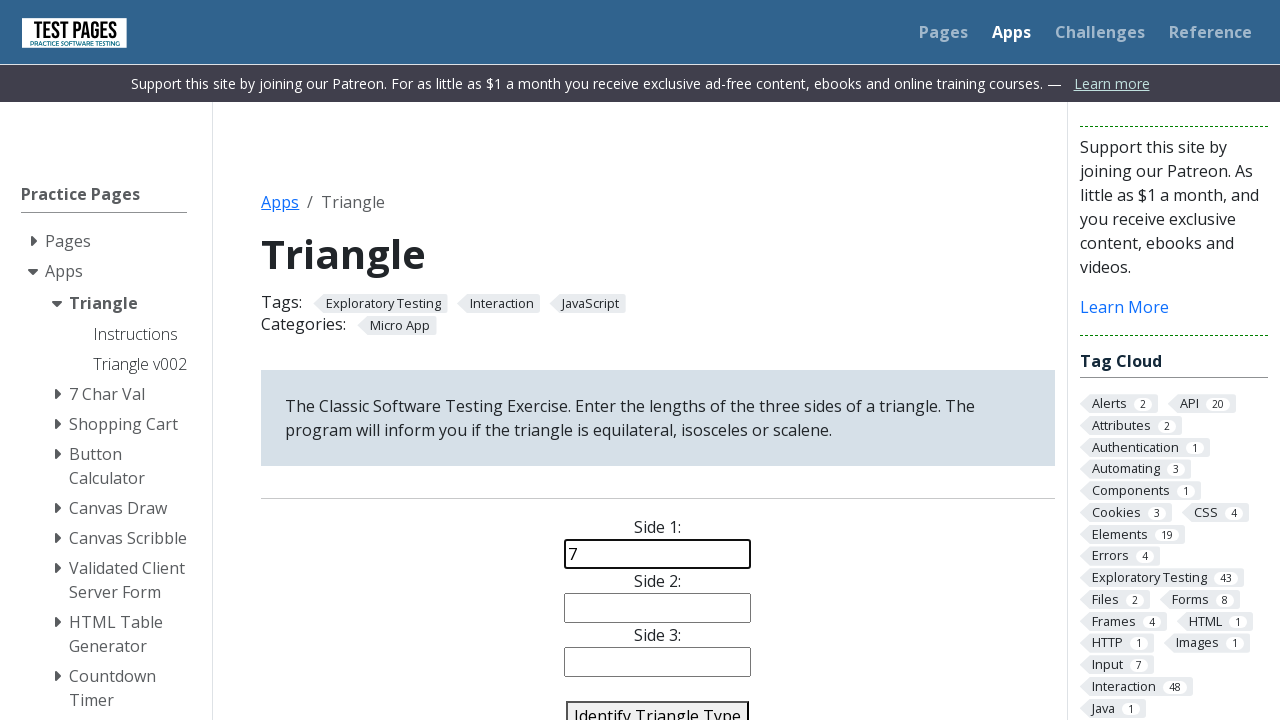

Filled side 2 field with value '3' on #side2
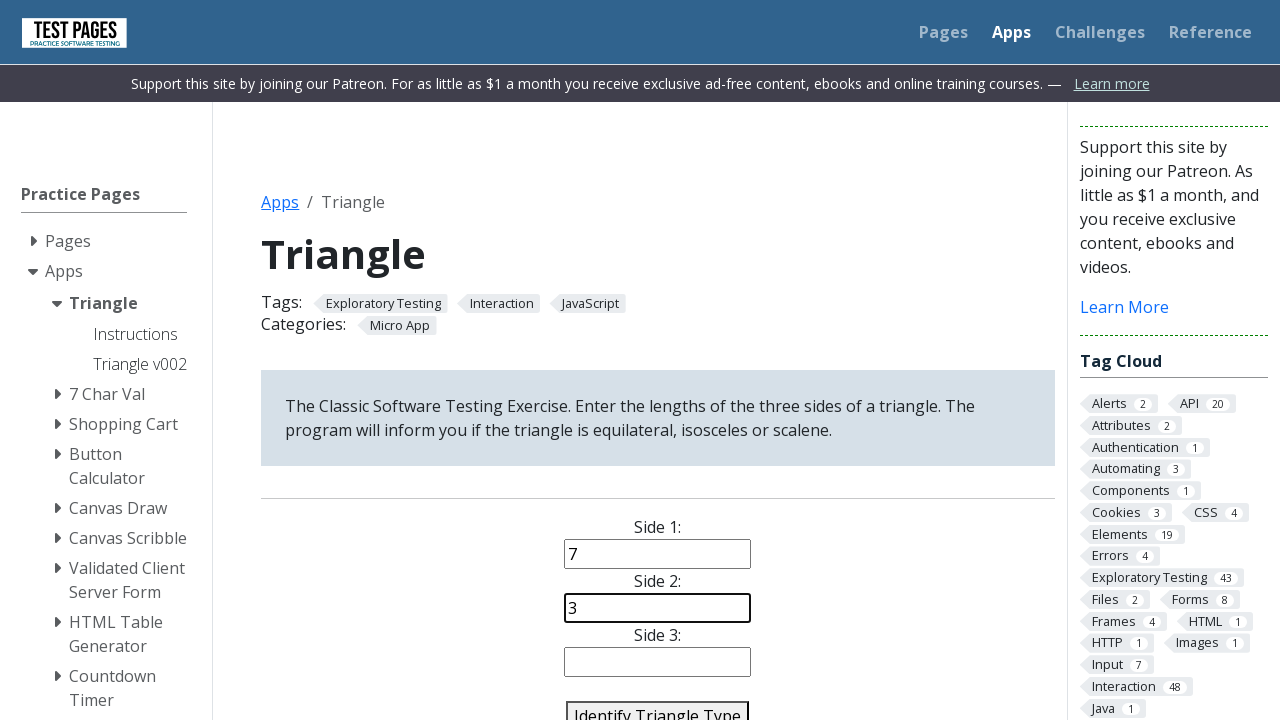

Filled side 3 field with value '2' on #side3
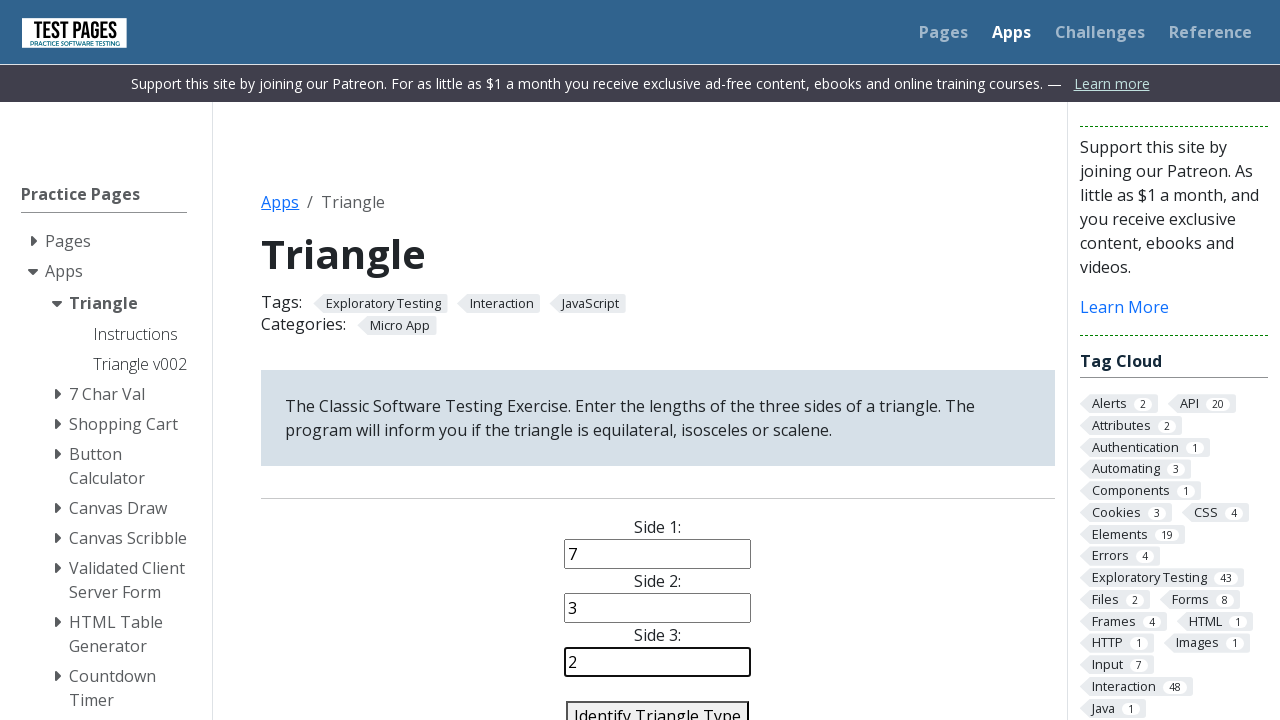

Clicked identify triangle button at (658, 705) on #identify-triangle-action
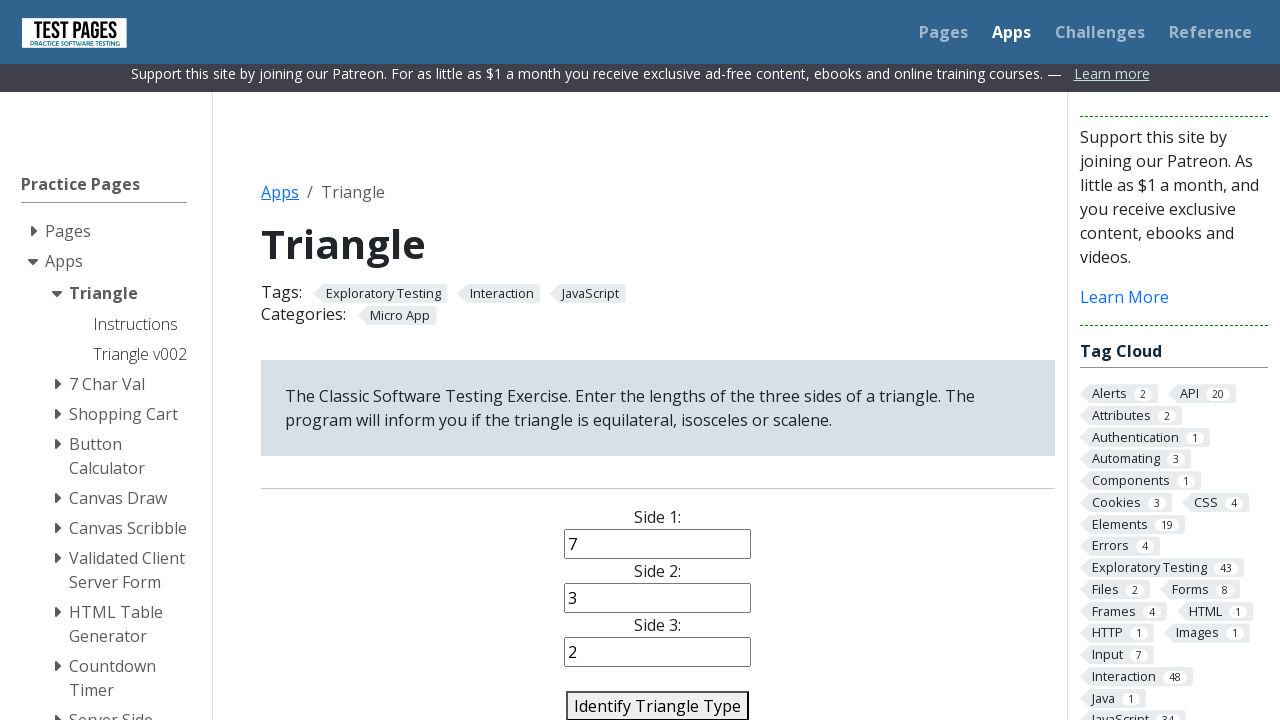

Triangle result appeared with 'Error: Not a Triangle' message
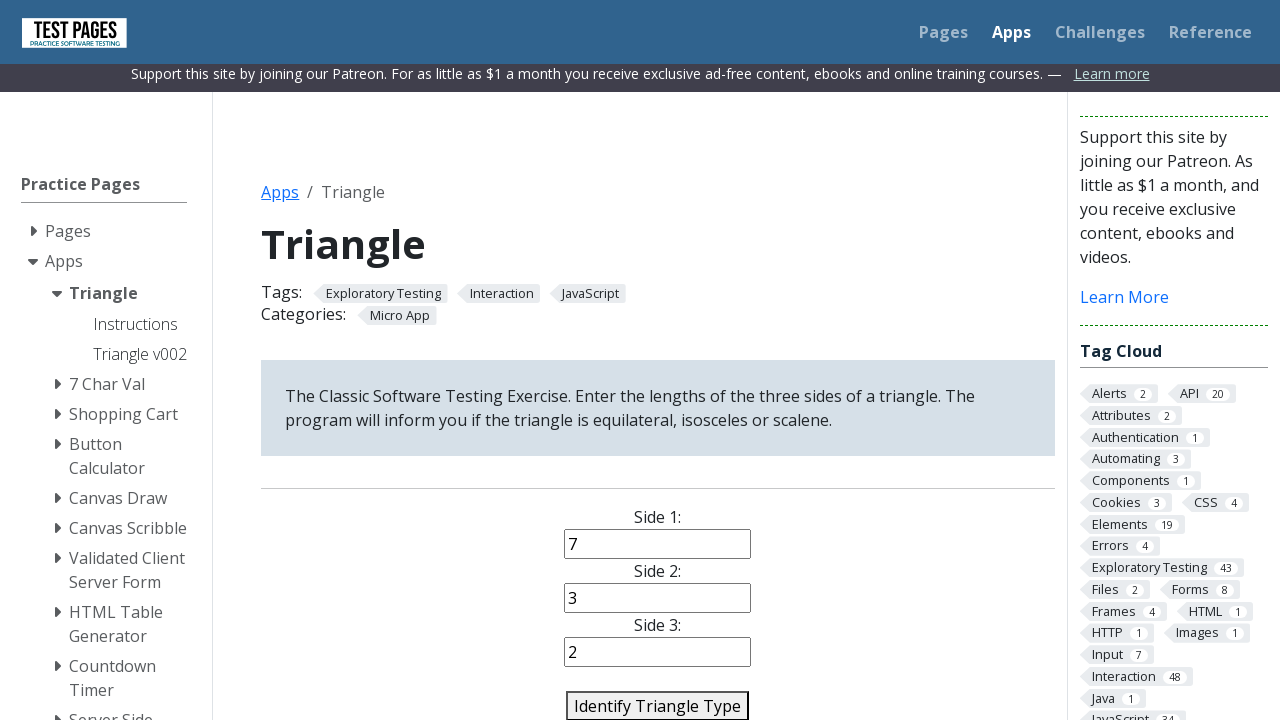

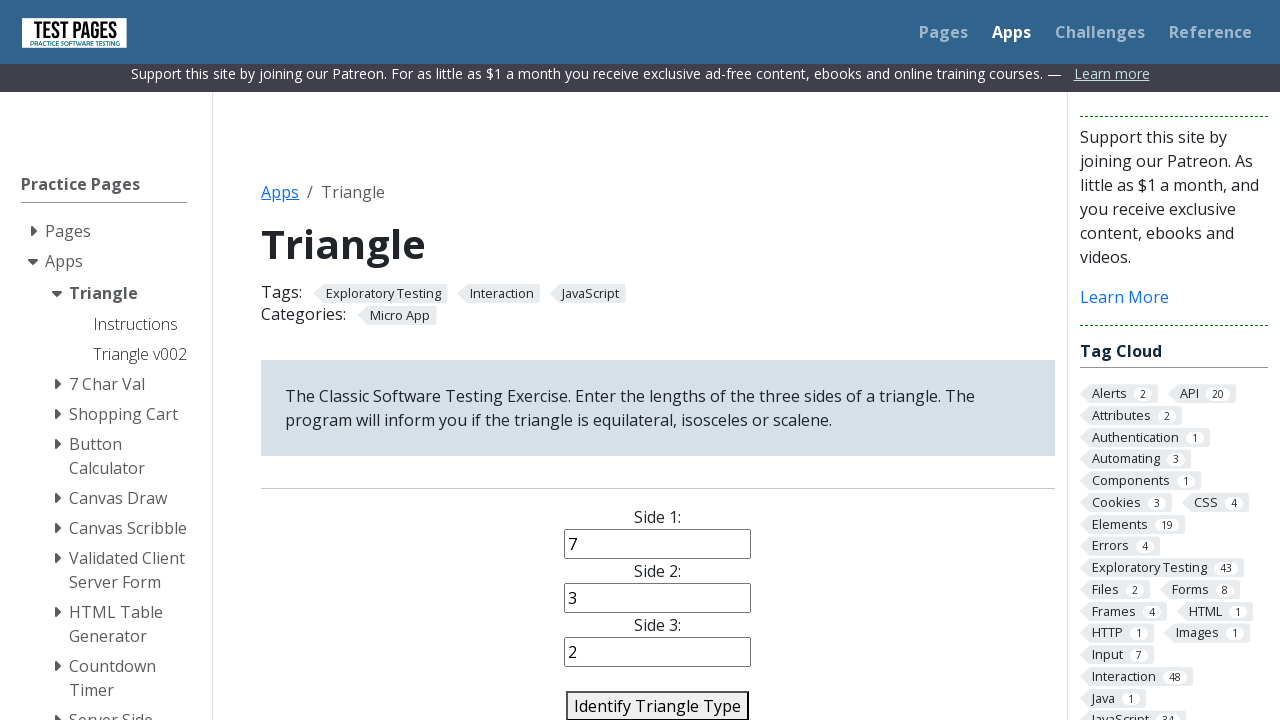